Fills out a sample form with text fields, selects options from multiple dropdown menus on a testing practice website

Starting URL: https://www.softwaretestingmaterial.com/sample-webpage-to-automate/

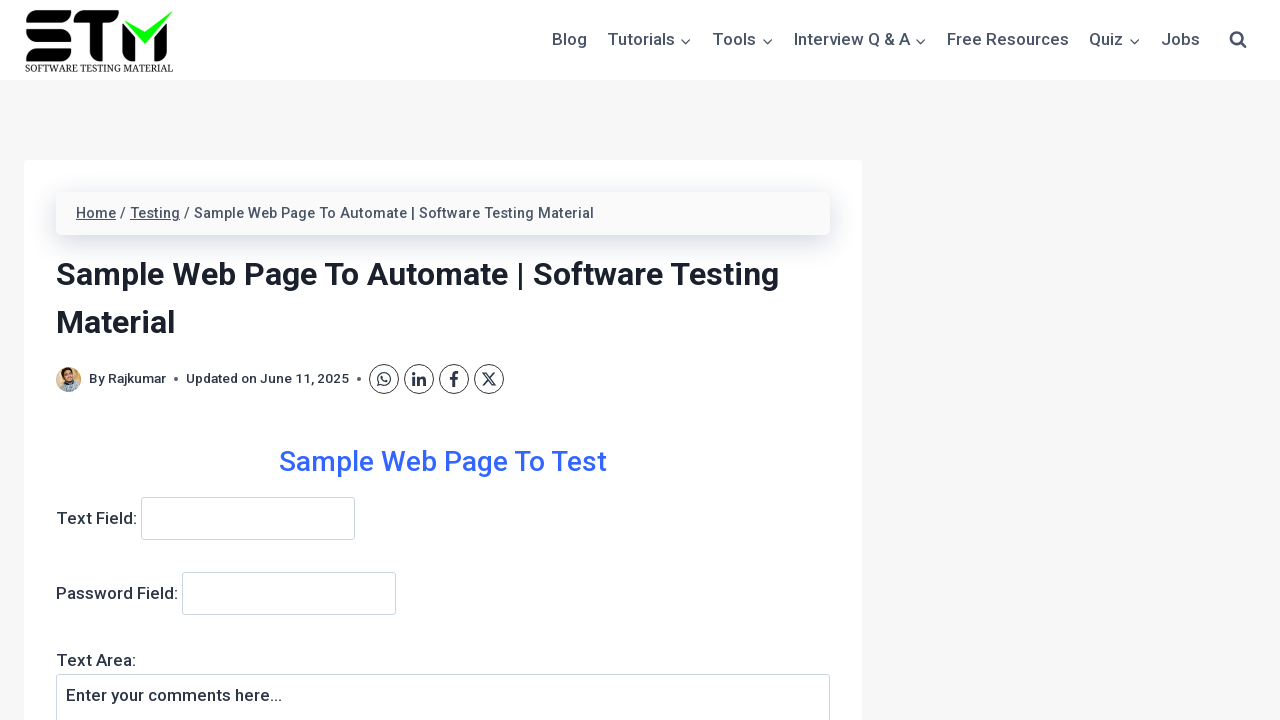

Username field became visible
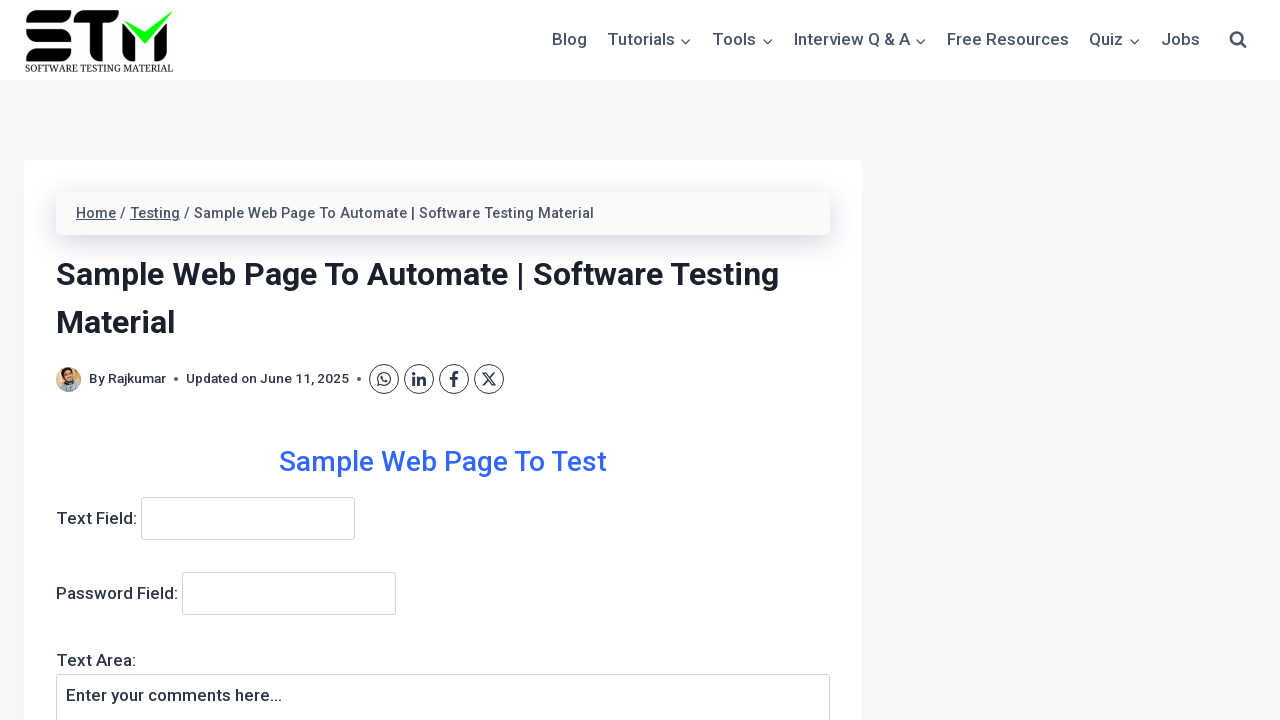

Filled username field with 'Arindam' on input[name='username']
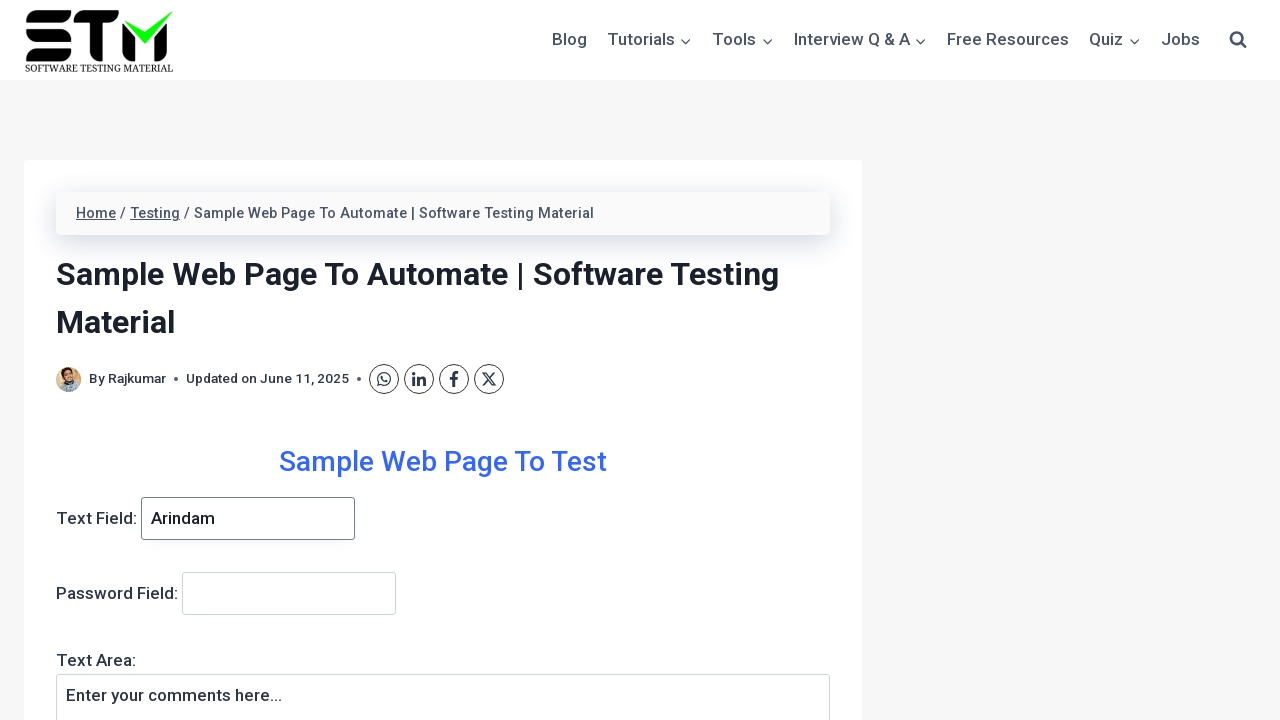

Filled password field with 'Arindam' on input[name='password']
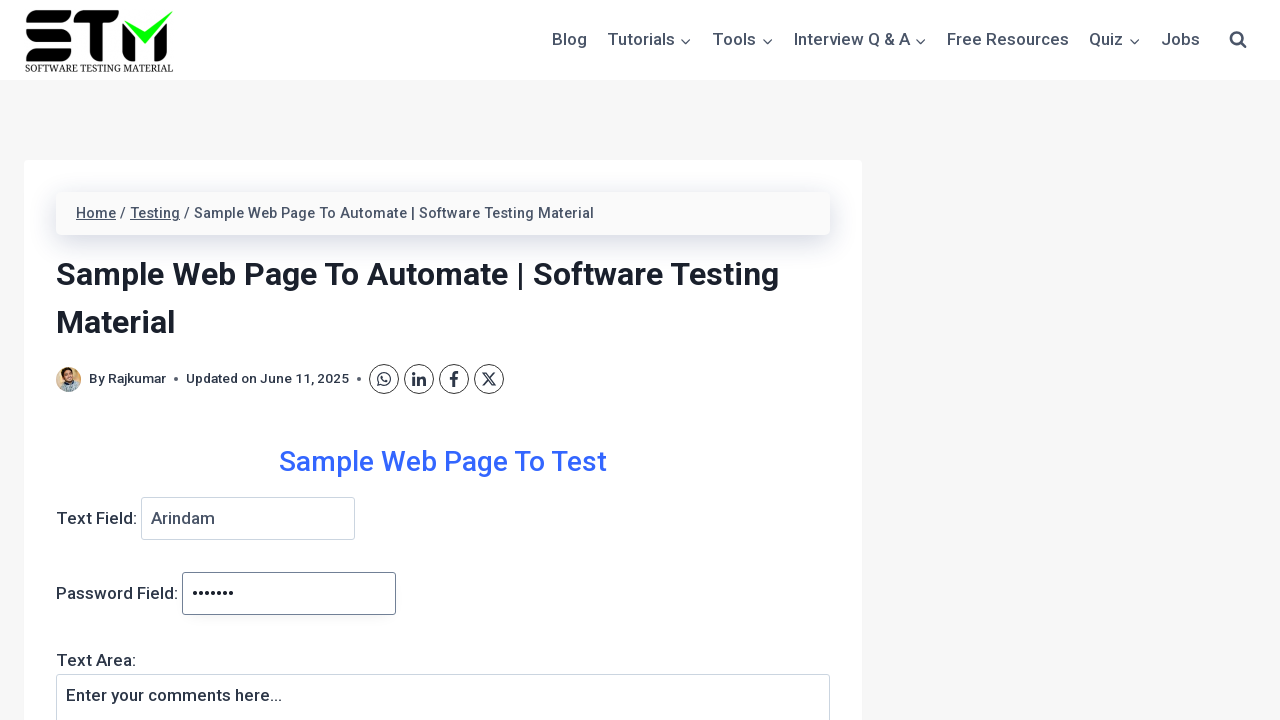

Filled comments field with 'Arindam' on textarea[name='comments']
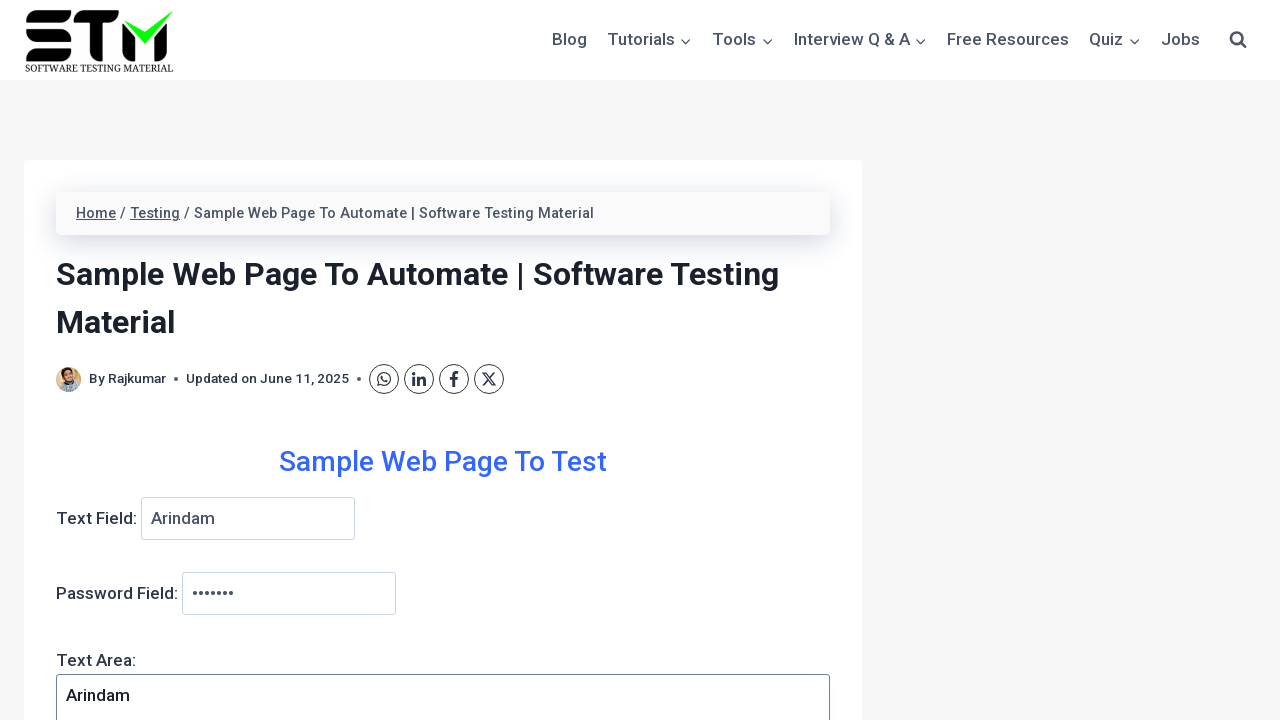

Selected 'Agile Methodology' from multiple select dropdown on select[name='multipleselect[]']
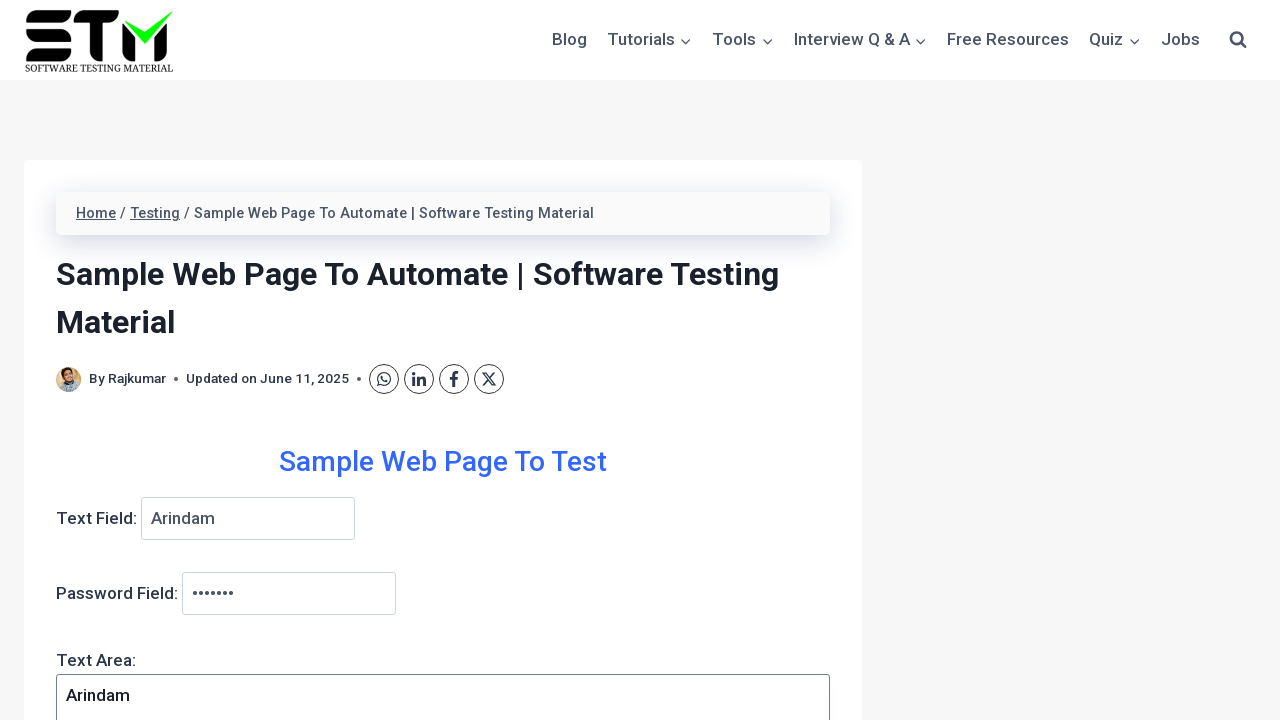

Selected 'Automation Testing' from dropdown menu on select[name='dropdown']
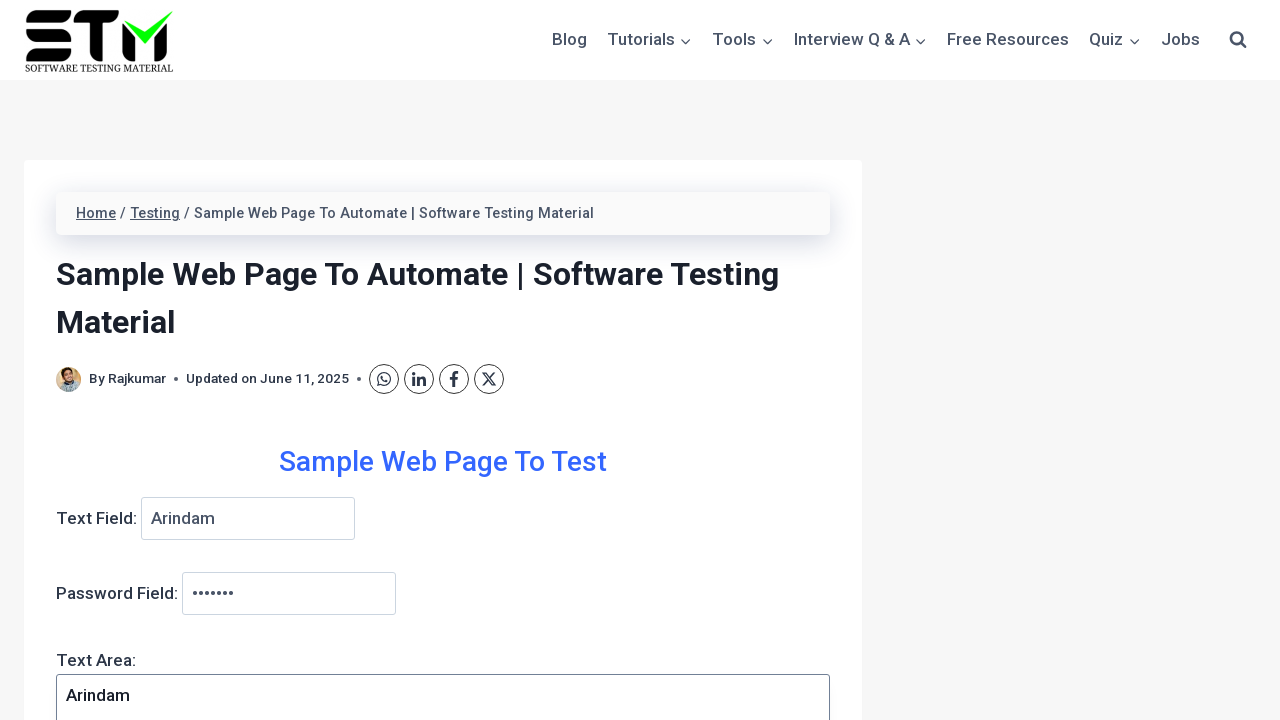

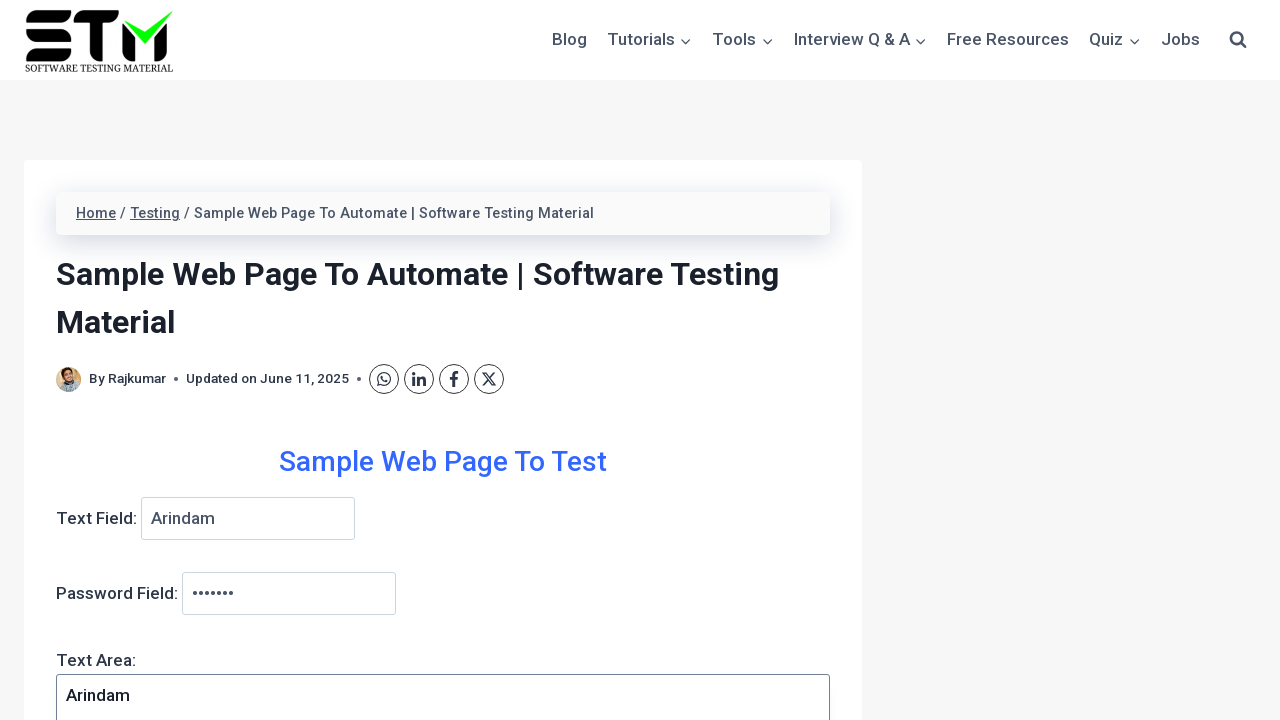